Tests JavaScript alert handling by filling an input field, triggering an alert, verifying the alert text, and accepting it

Starting URL: http://qaclickacademy.com/practice.php

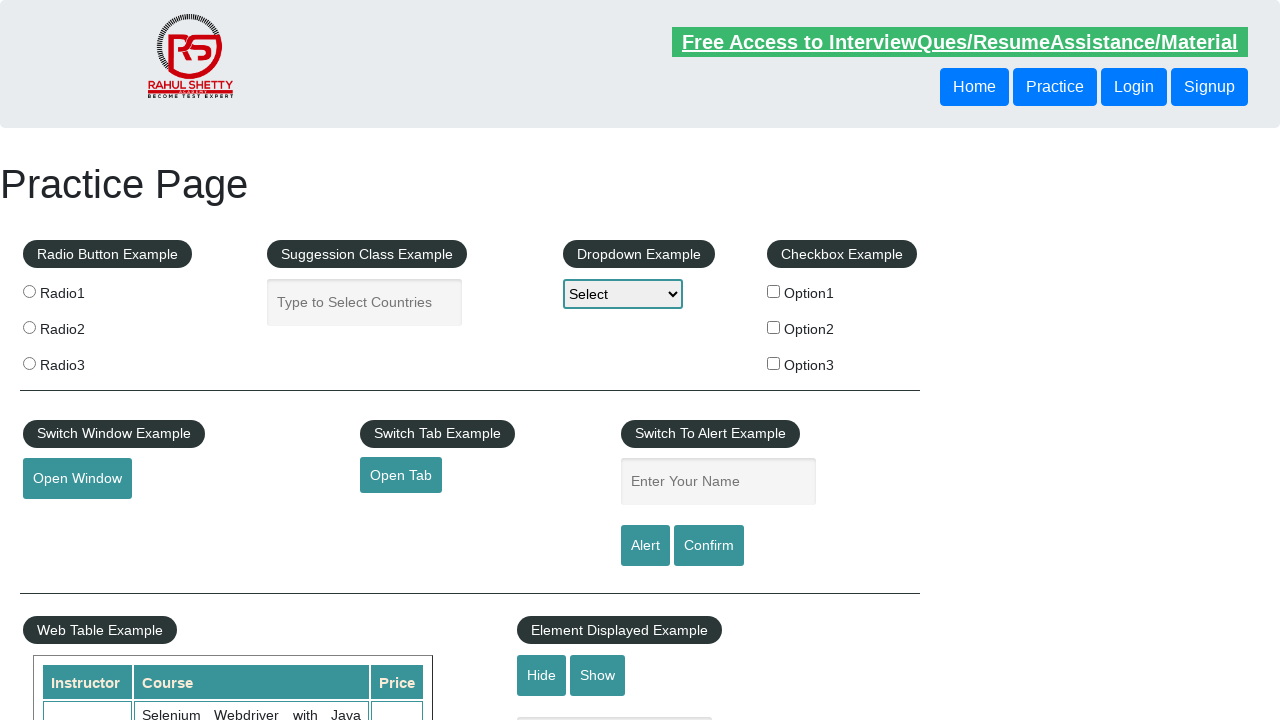

Filled name input field with alert text on #name
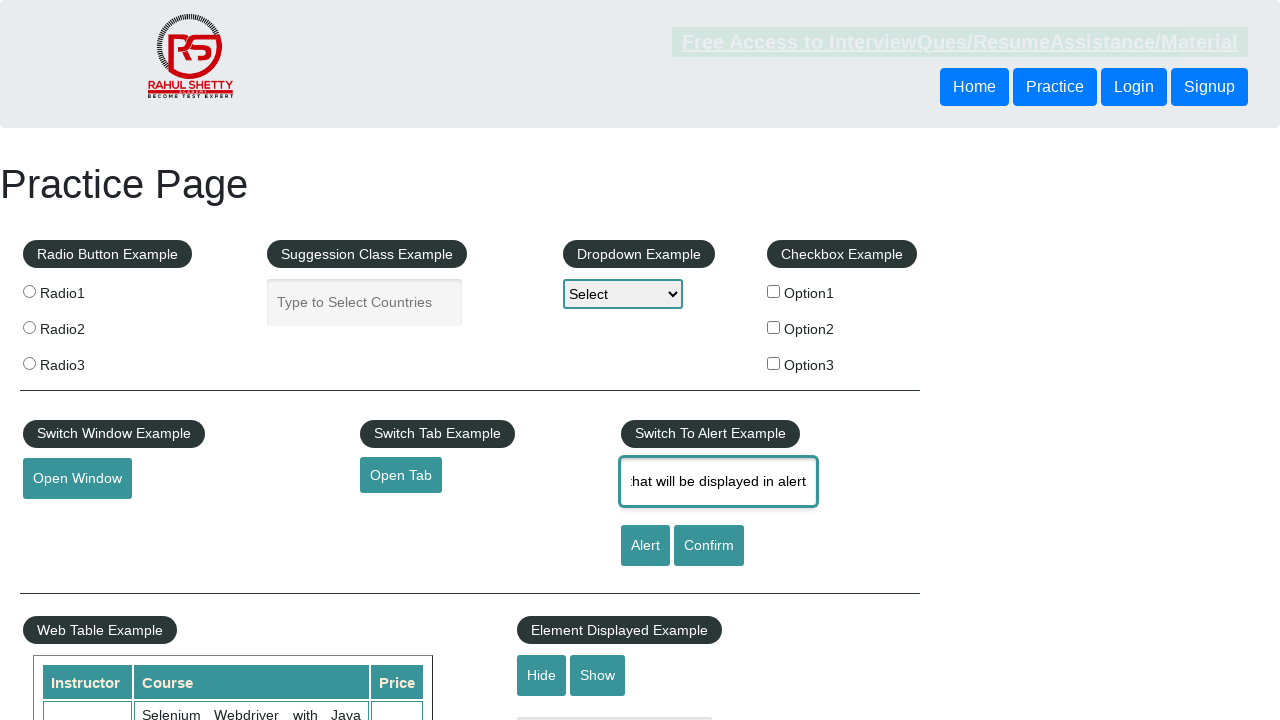

Set up dialog handler to verify and accept alert
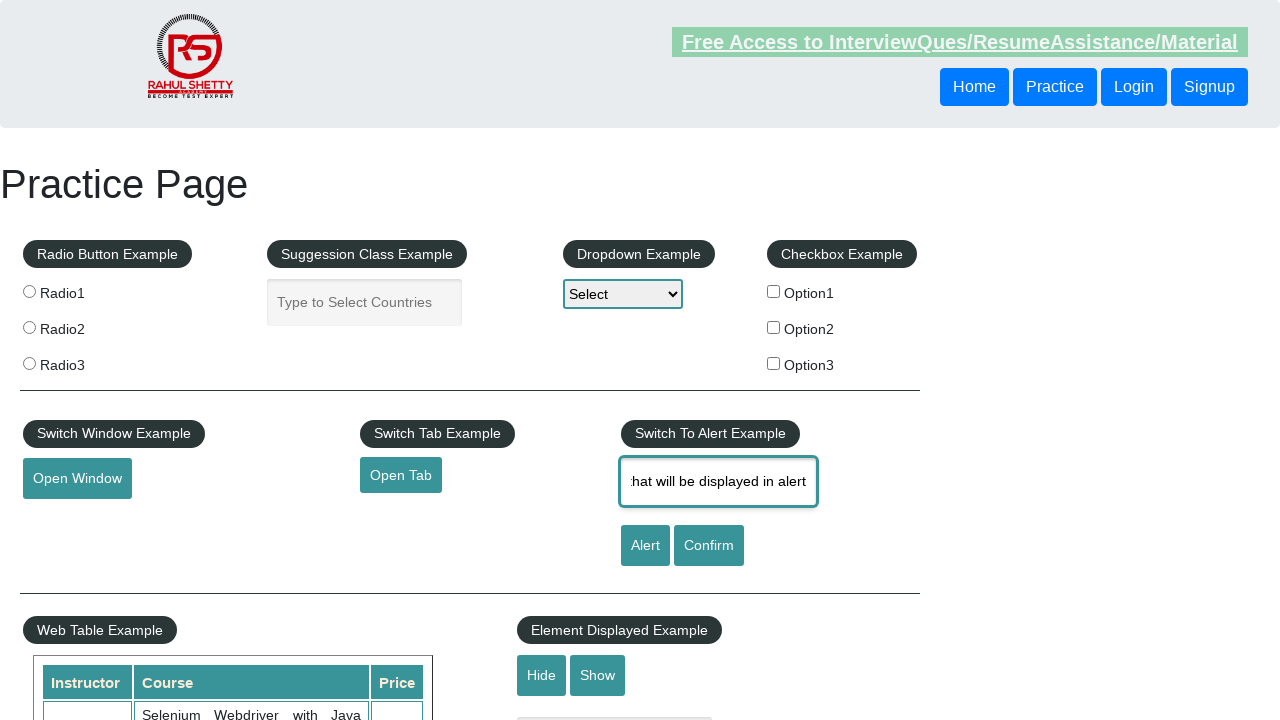

Clicked alert button to trigger JavaScript alert at (645, 546) on #alertbtn
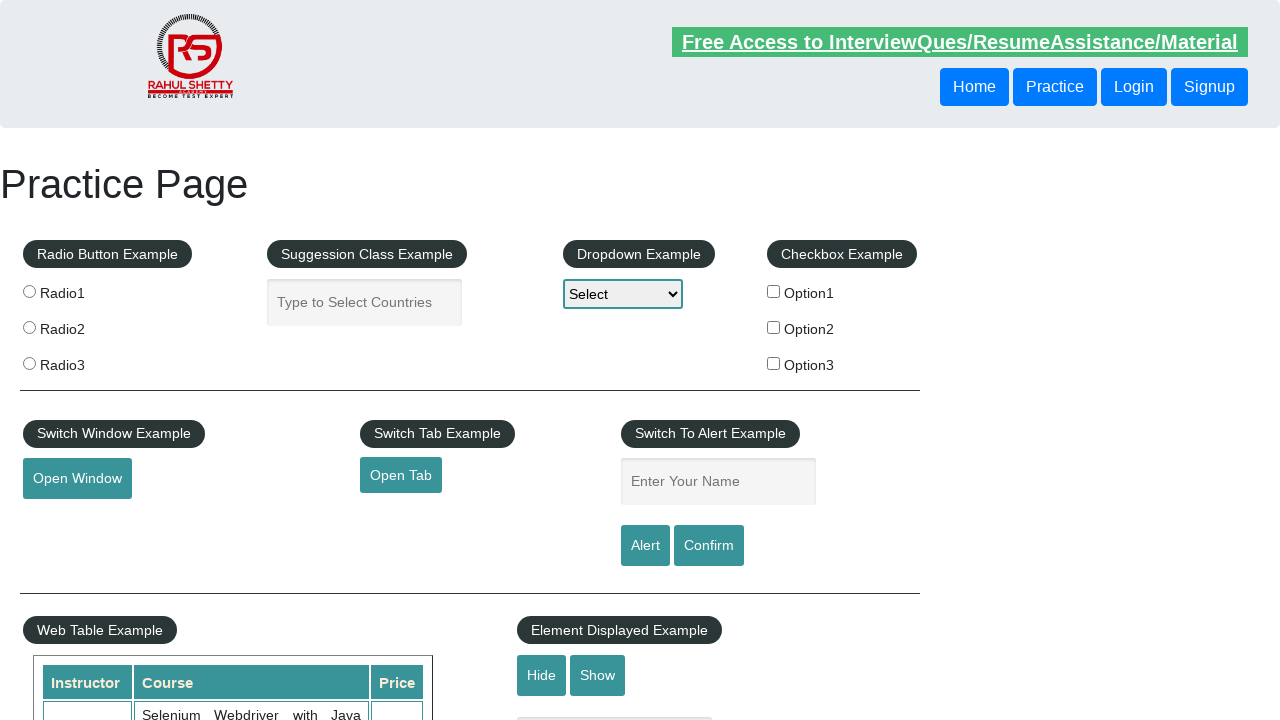

Waited for alert to be handled
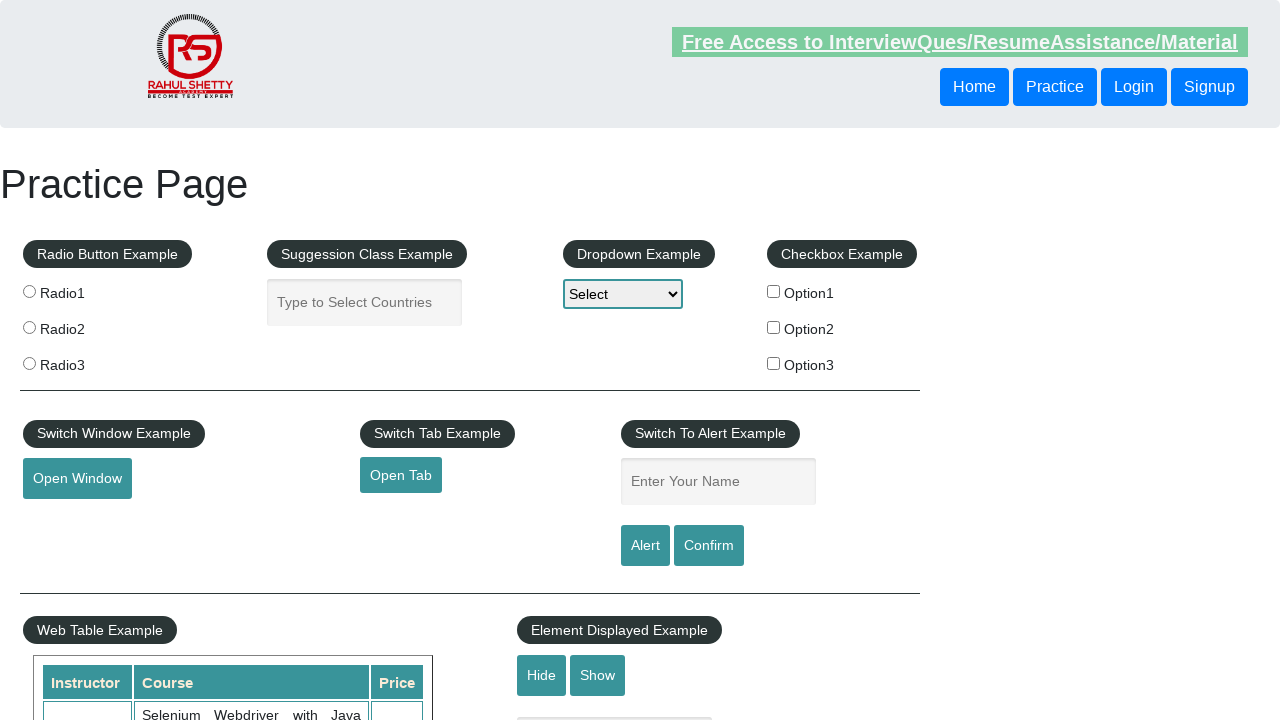

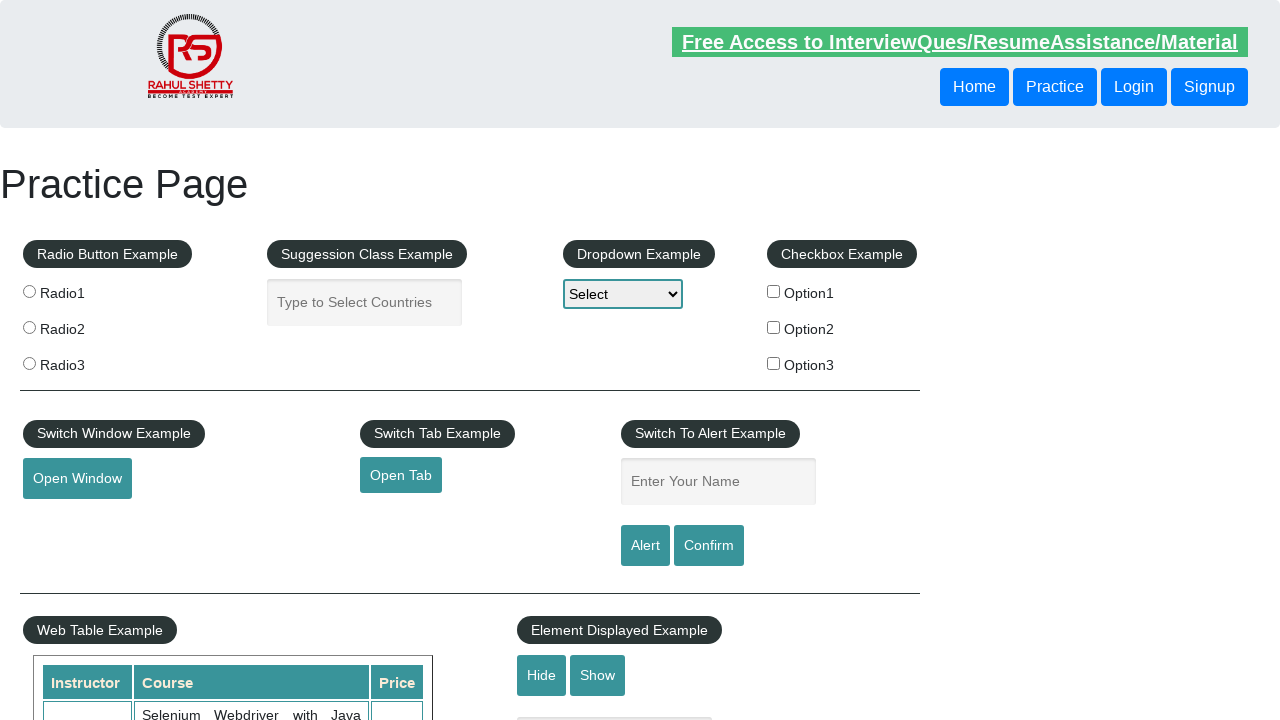